Tests the search functionality on Meesho e-commerce website by entering a search term and submitting the query

Starting URL: https://www.meesho.com/

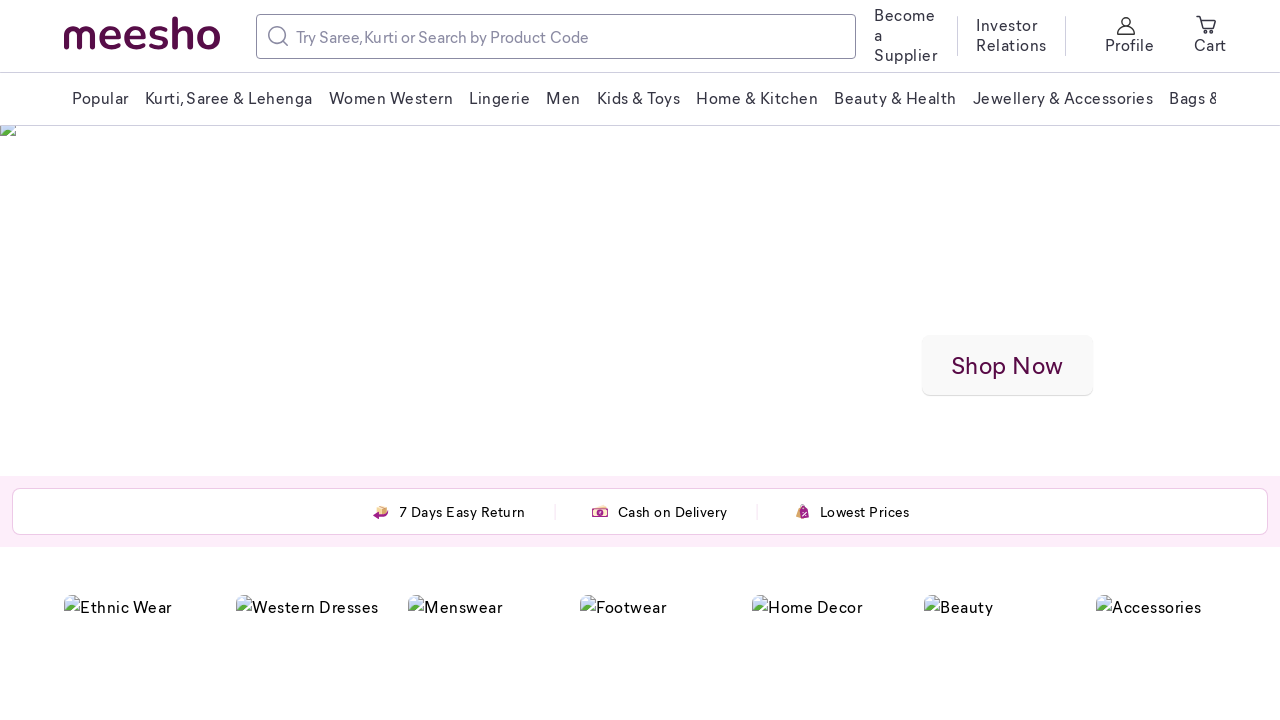

Filled search box with 'Jewel set' on input[placeholder*='Search']
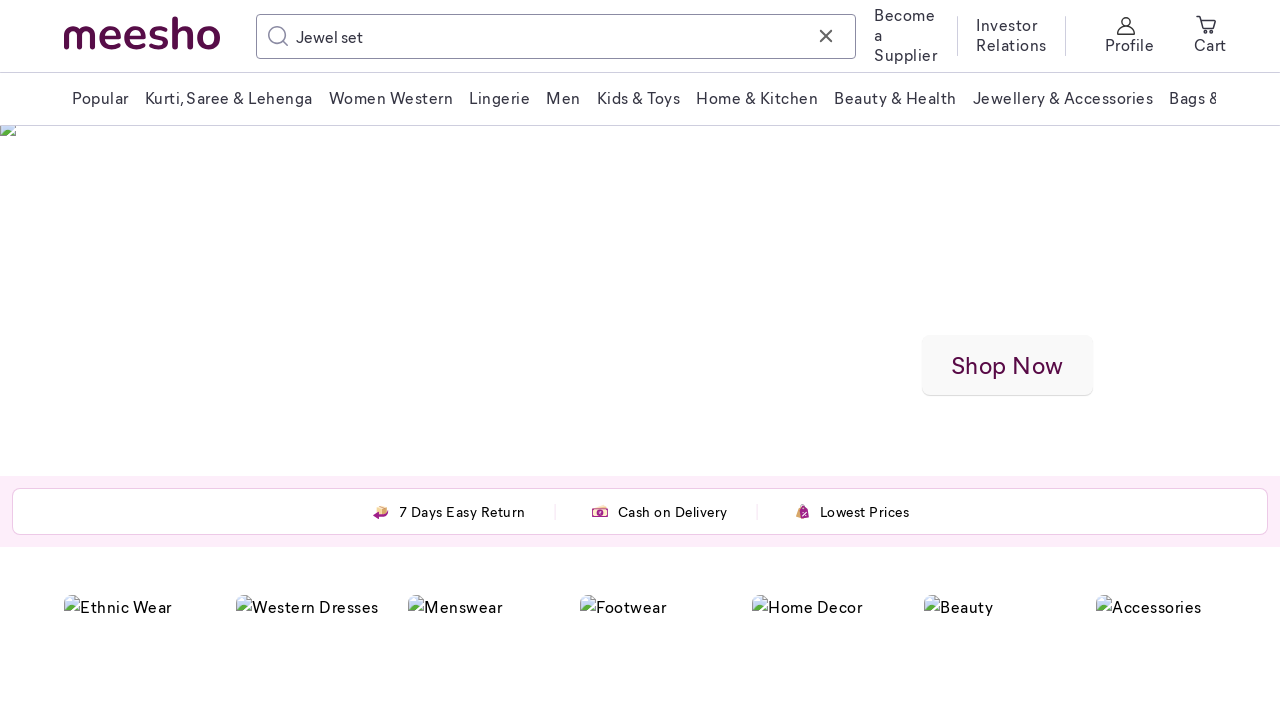

Pressed Enter to submit search query
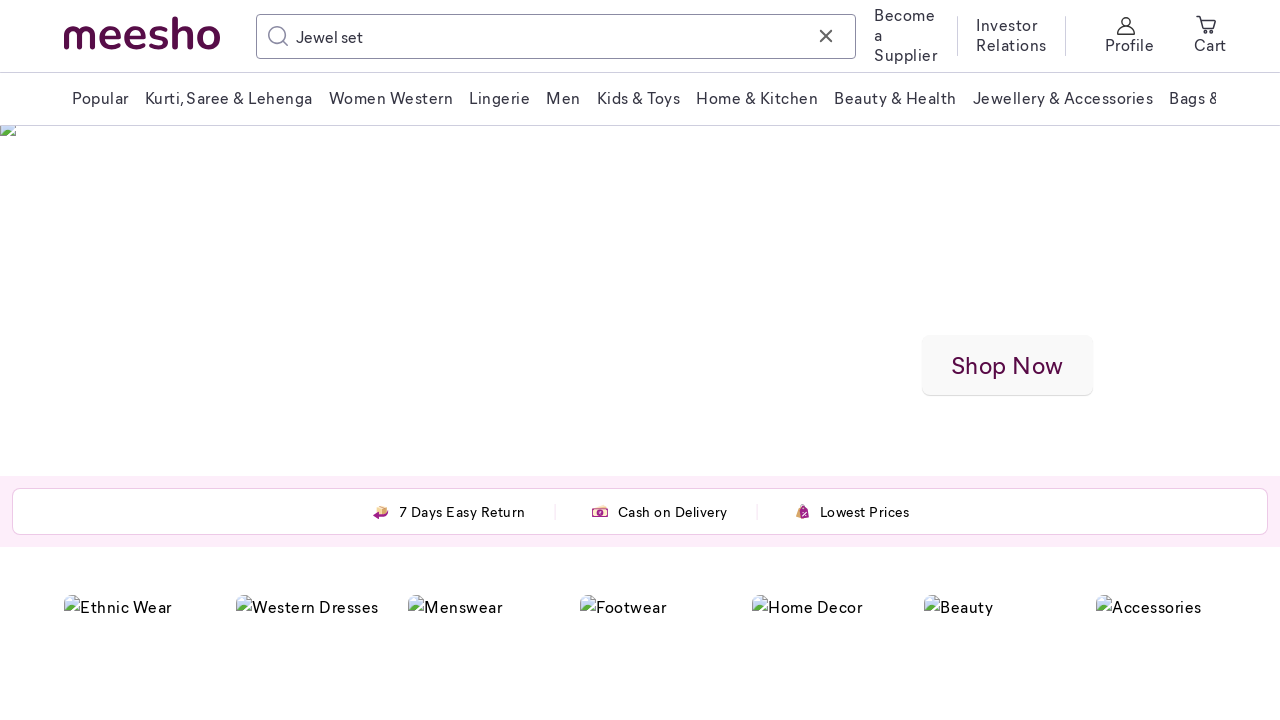

Search results page loaded (networkidle state reached)
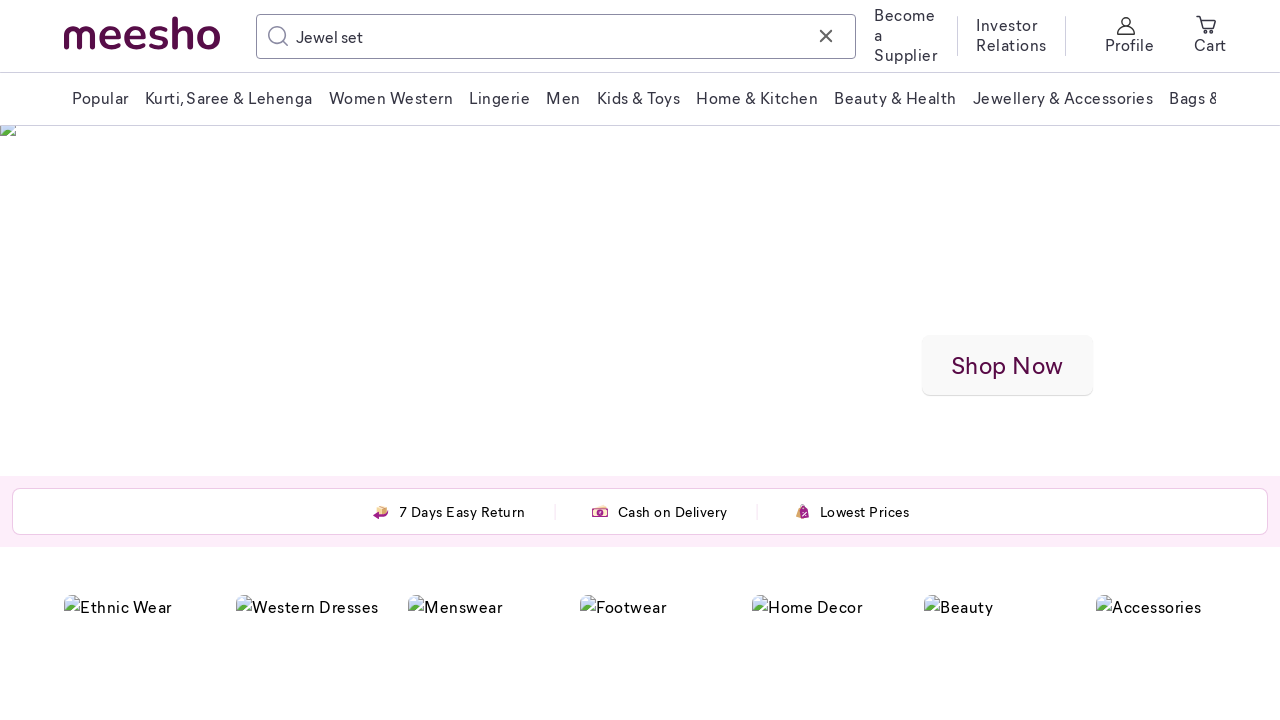

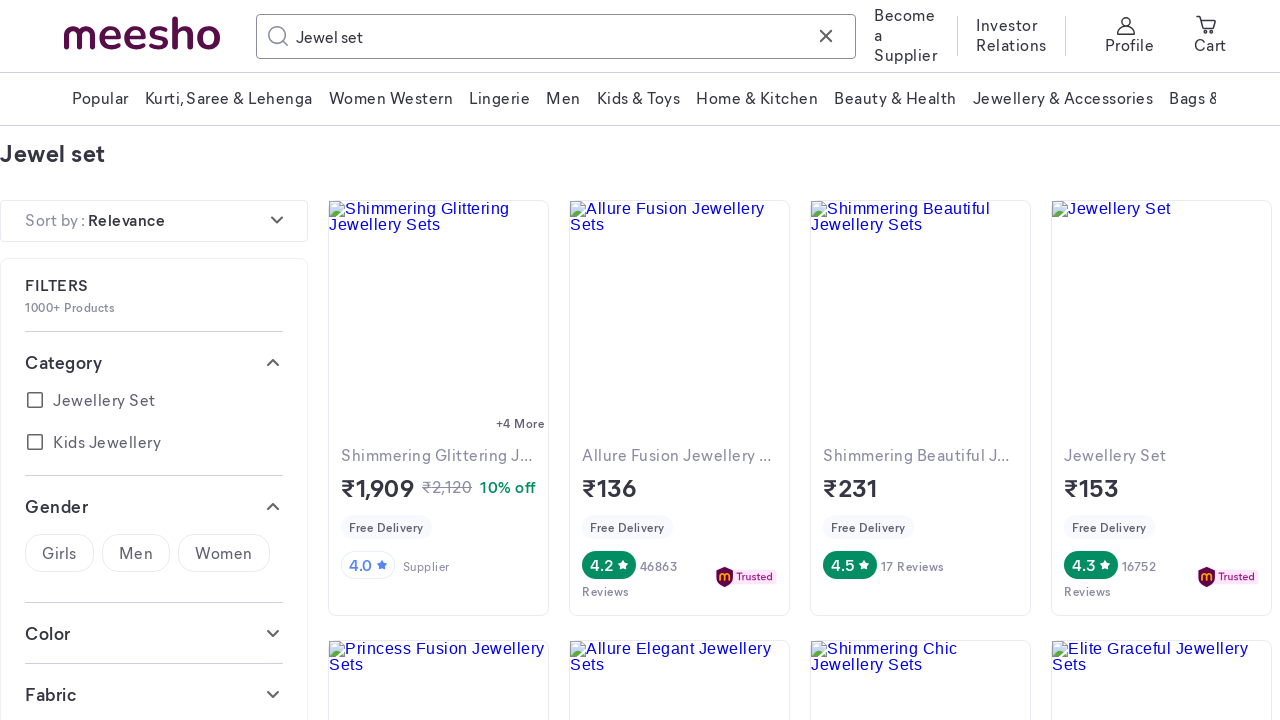